Tests the Windows demo page by navigating to it, maximizing the window, and clicking on a tabbed window button to test window handling functionality.

Starting URL: http://demo.automationtesting.in/Windows.html

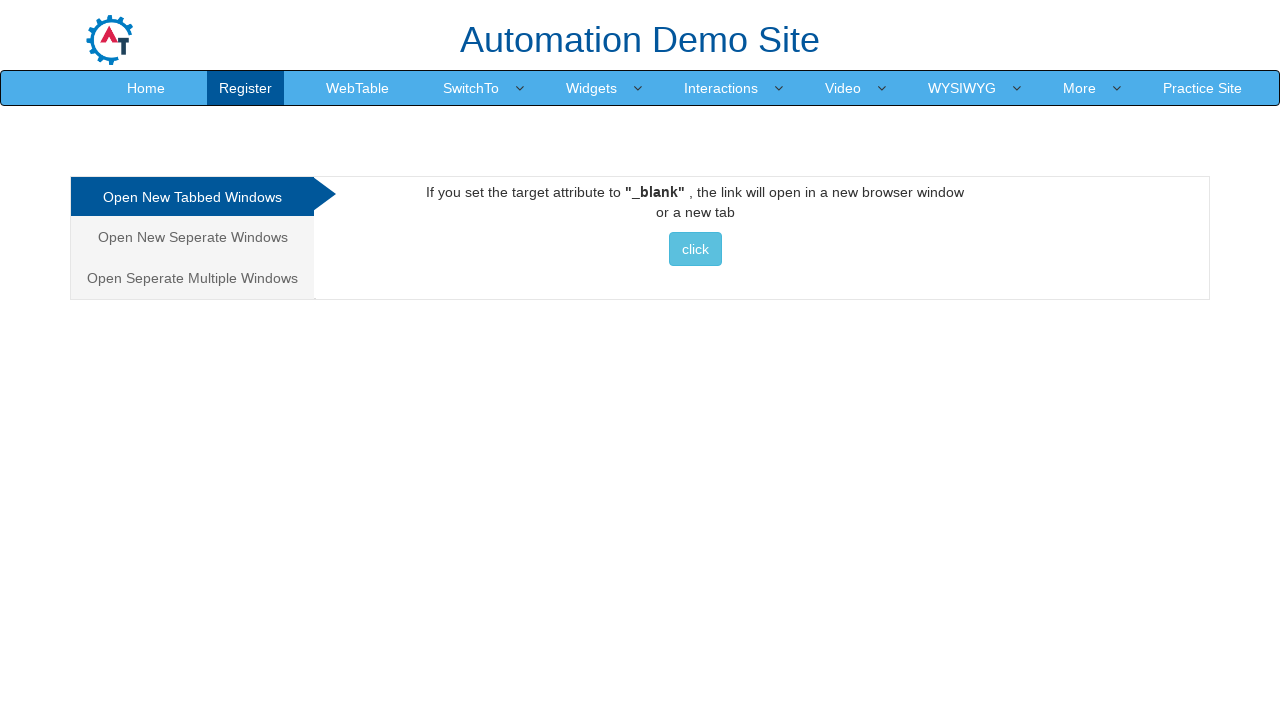

Waited for 'My Facebook' link to be present on the page
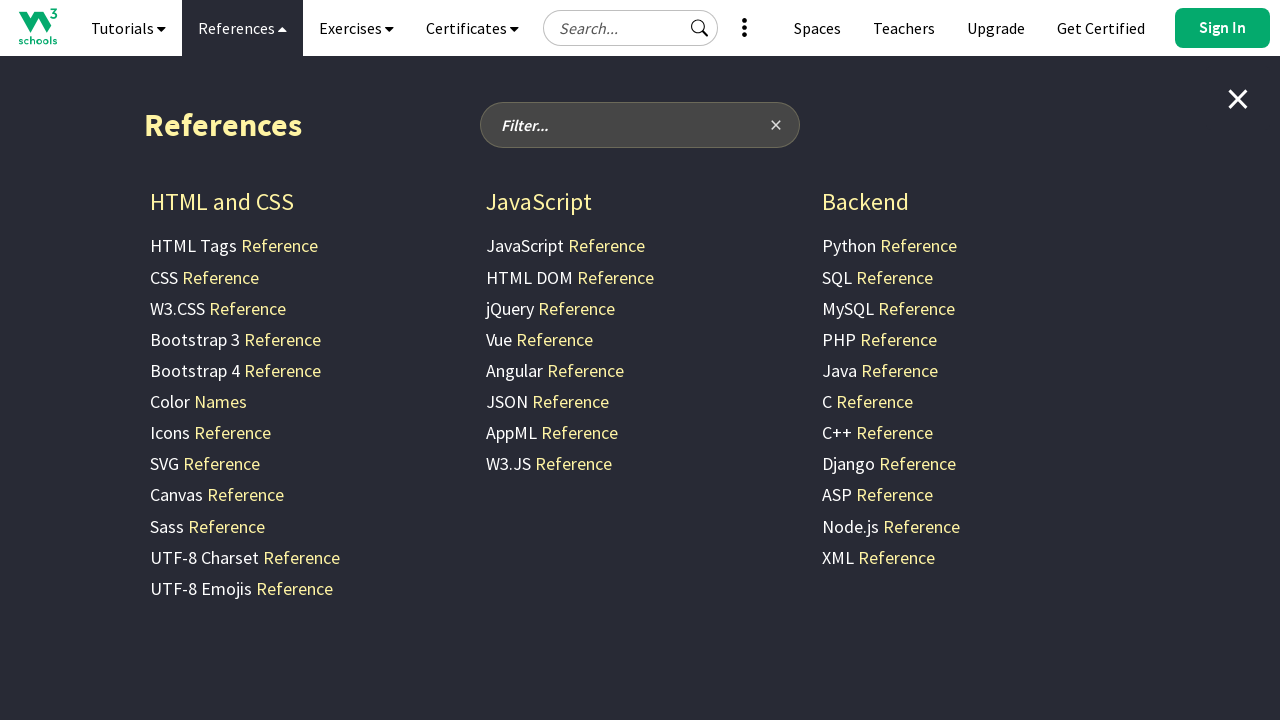

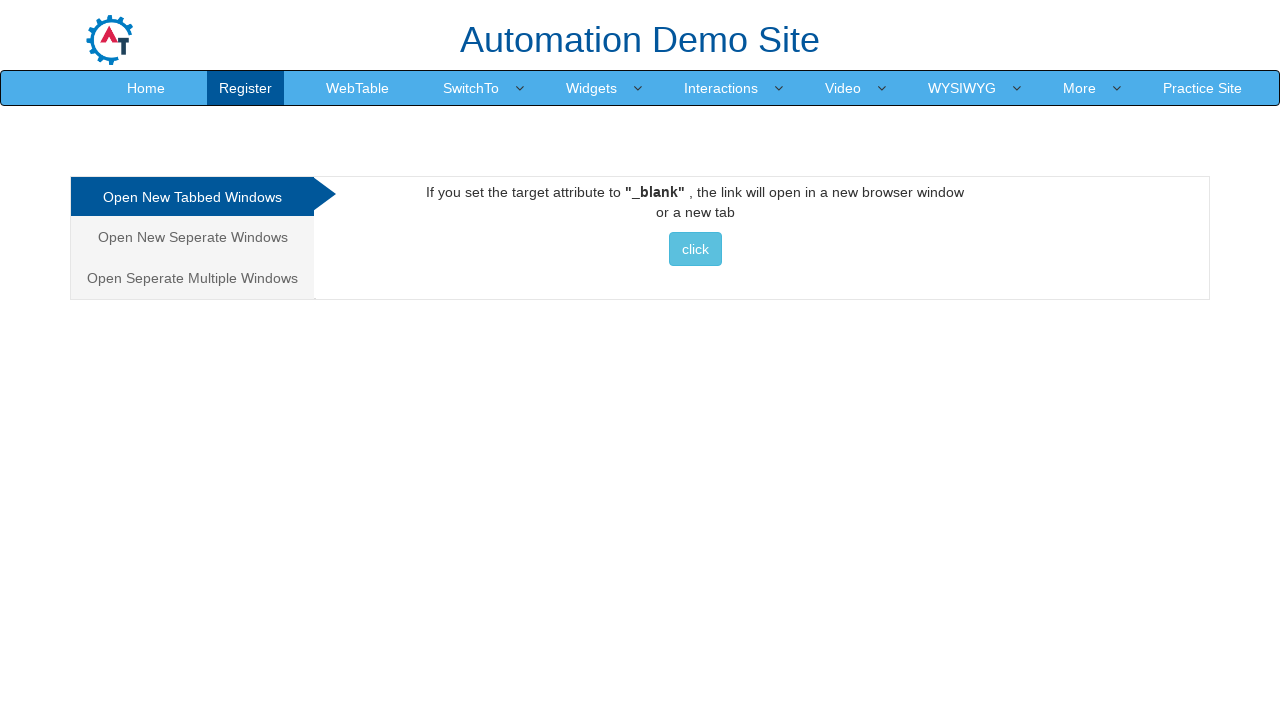